Tests right-click (context click) functionality on an image element to trigger a context menu

Starting URL: http://deluxe-menu.com/popup-mode-sample.html

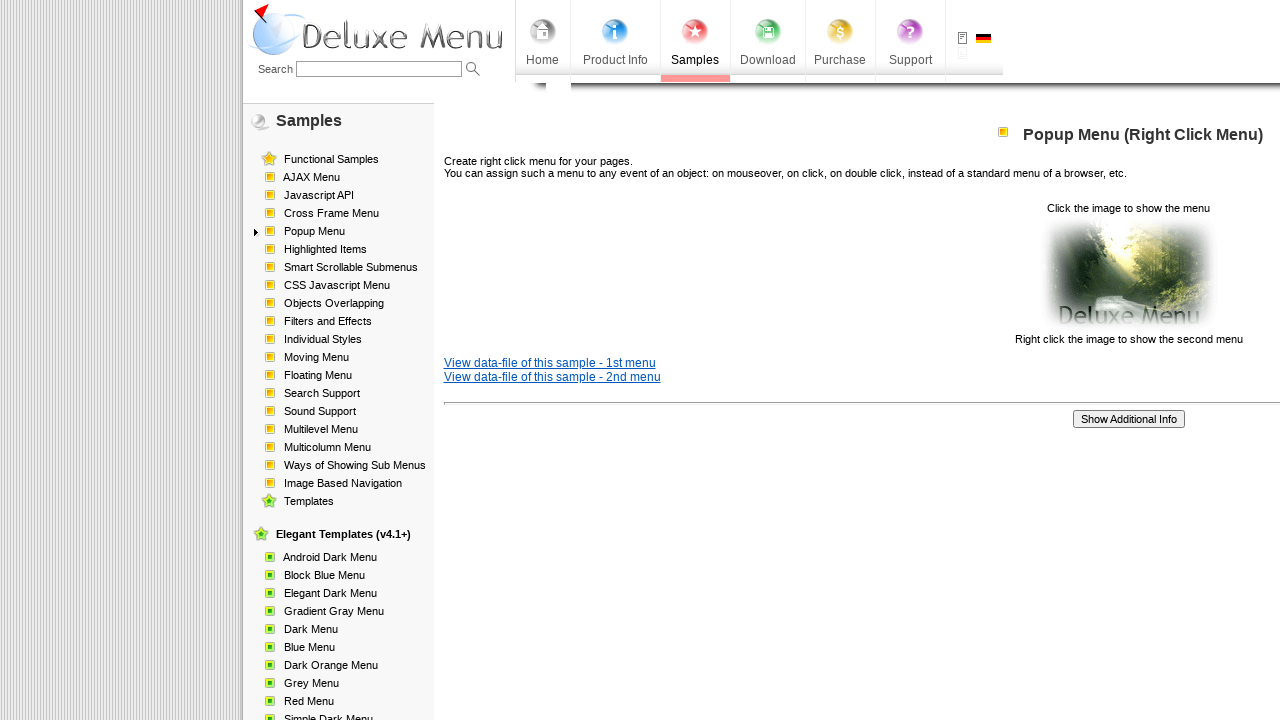

Located image element using XPath
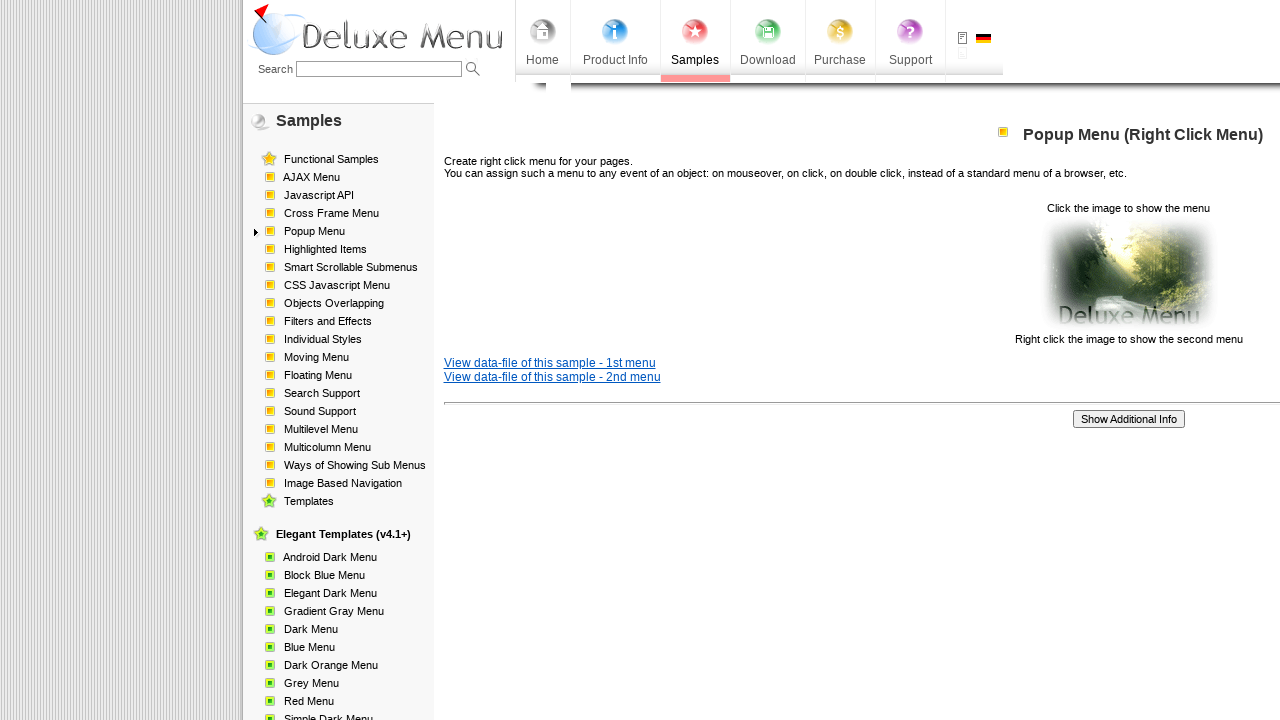

Right-clicked on image element to trigger context menu at (1128, 274) on xpath=/html/body/div/table/tbody/tr/td[2]/div[2]/table[1]/tbody/tr/td[3]/p[2]/im
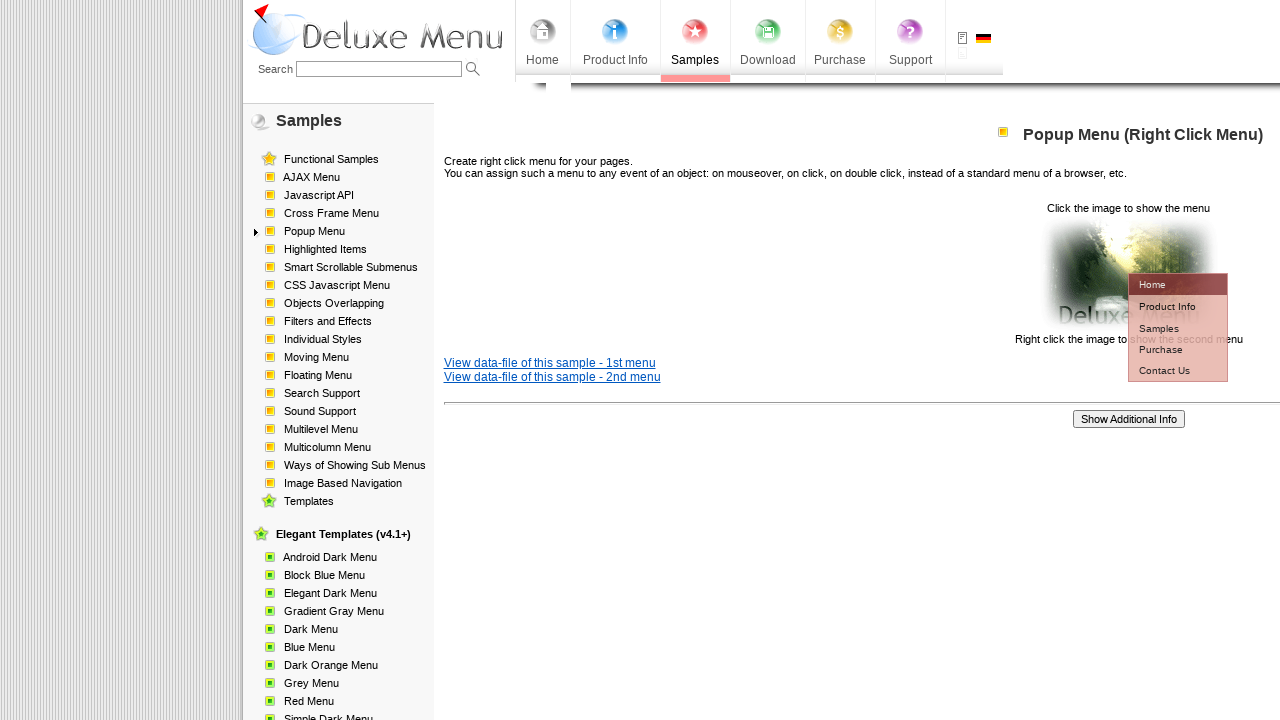

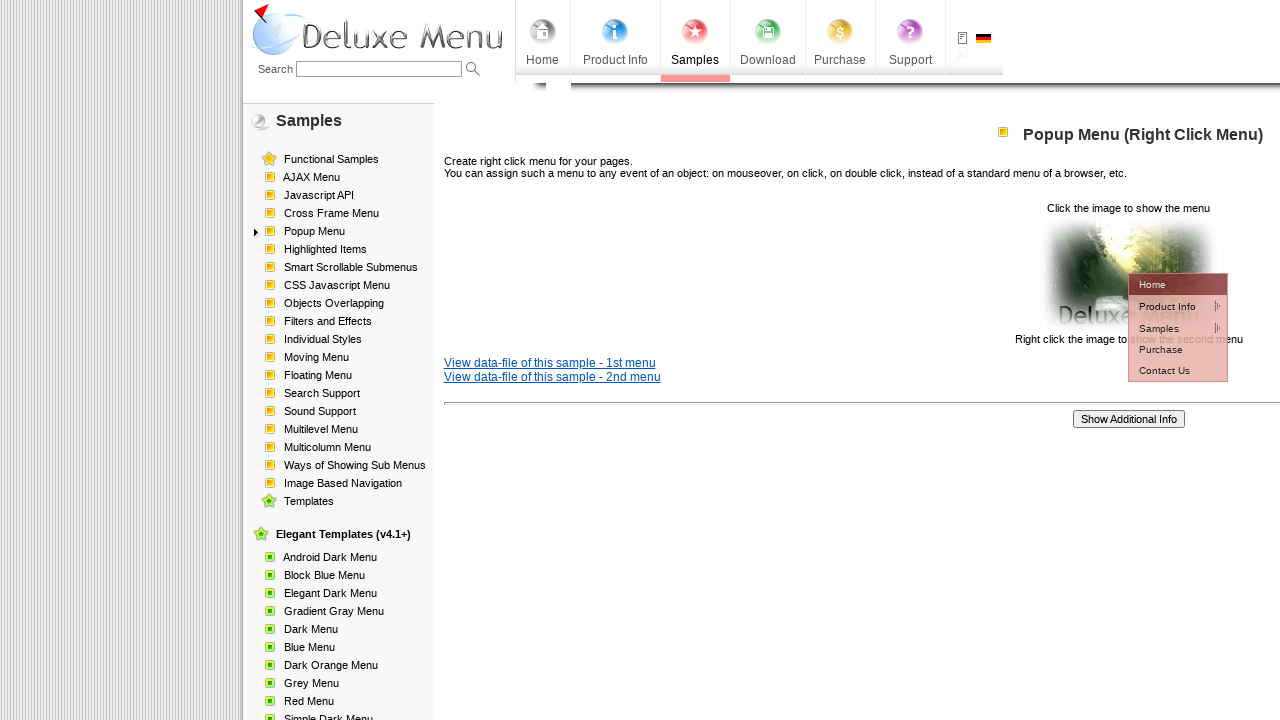